Tests window handle functionality using a similar flow - clicking a link to open a new window and switching between windows to verify page titles.

Starting URL: https://the-internet.herokuapp.com/windows

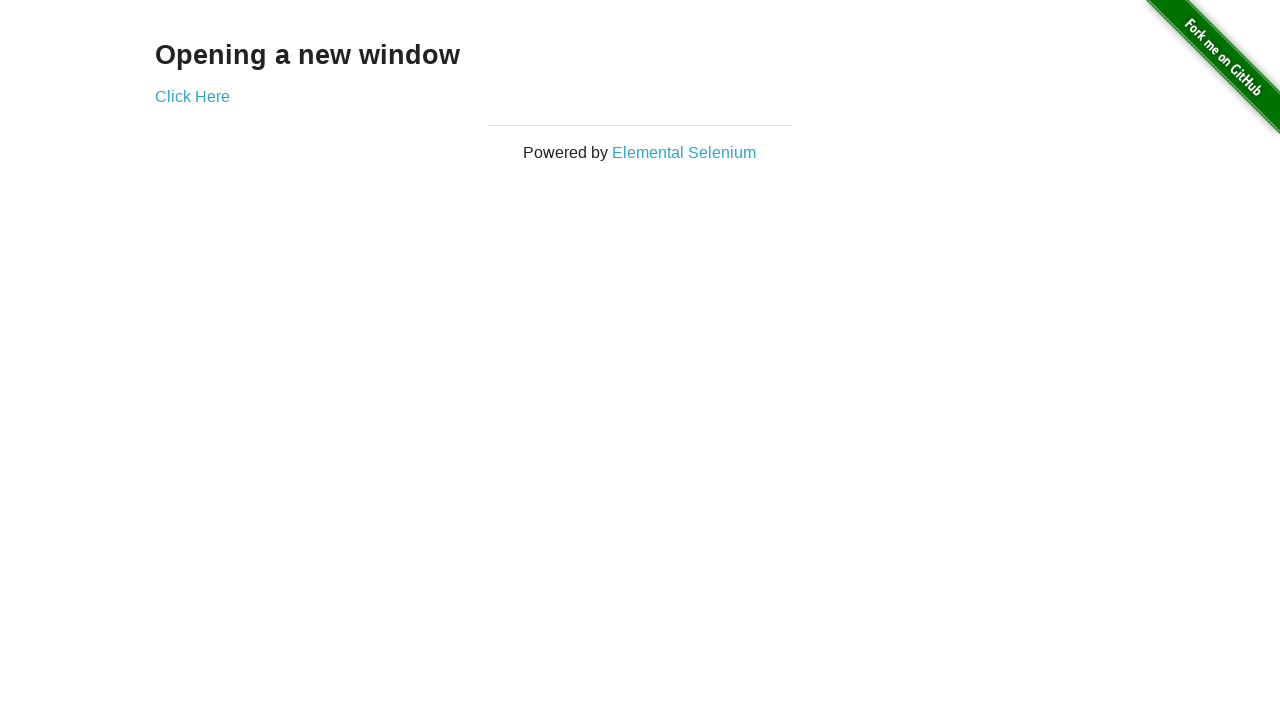

Retrieved heading text from first page
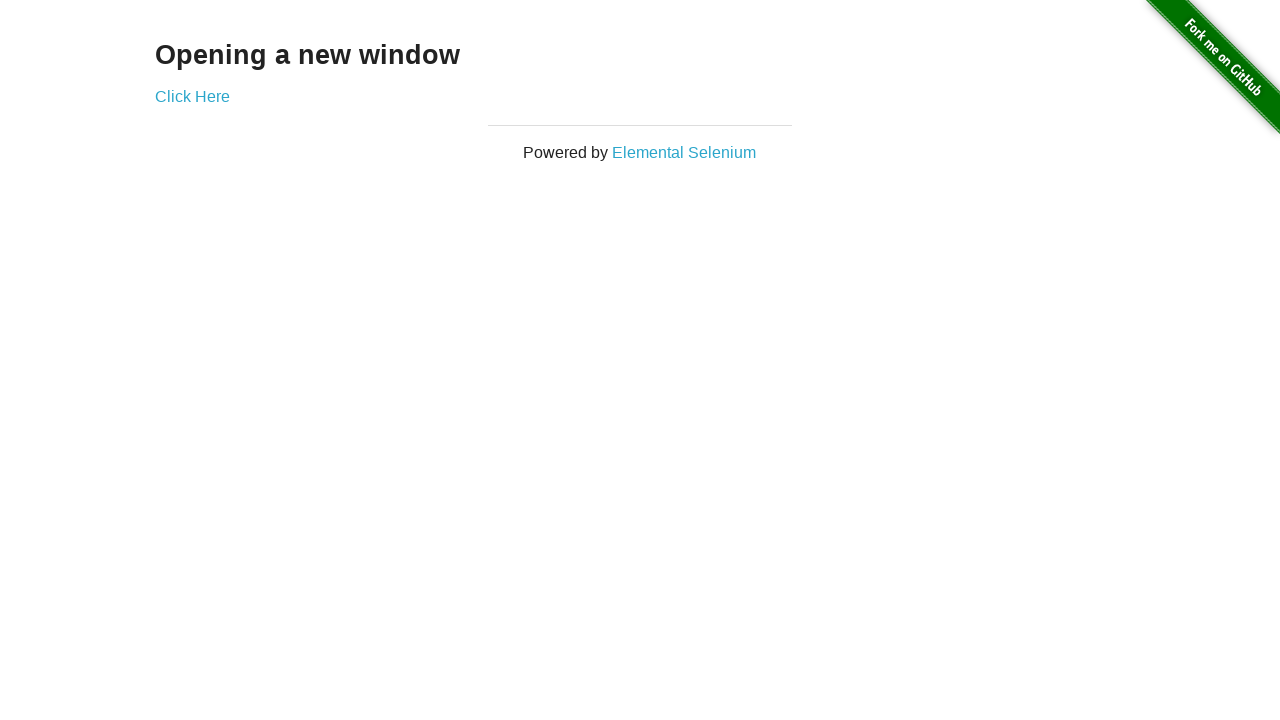

Verified heading text is 'Opening a new window'
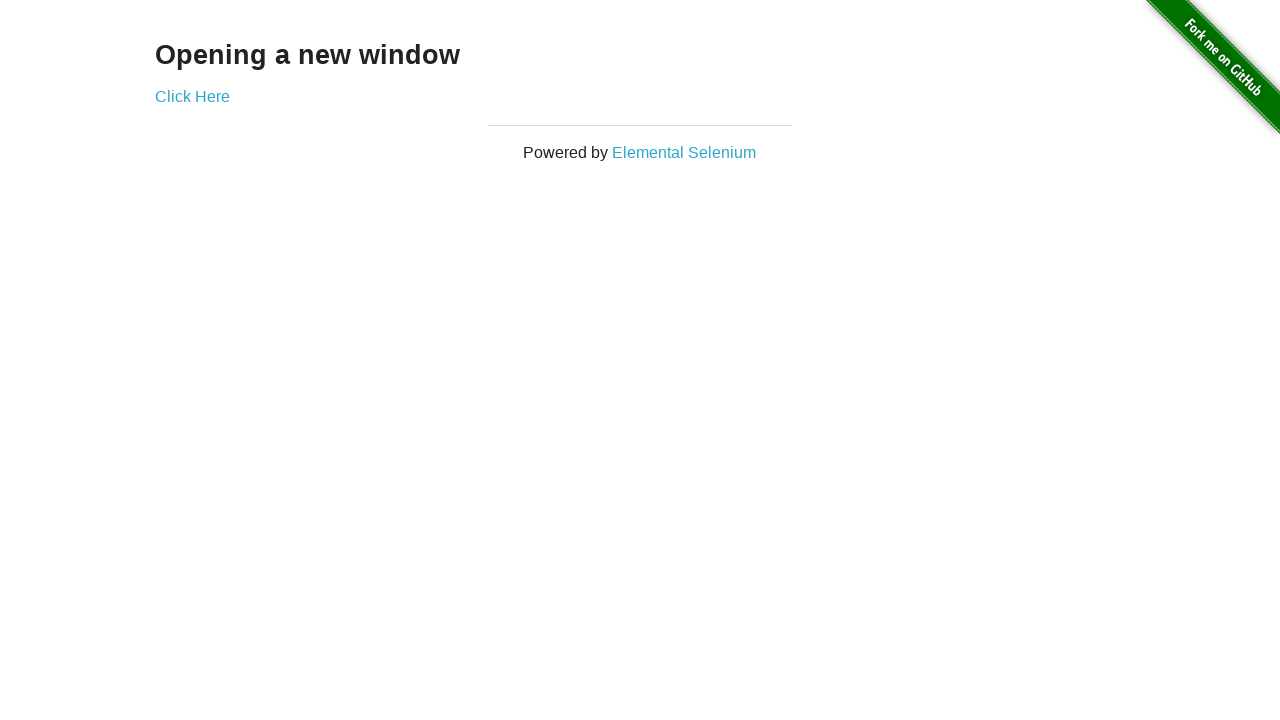

Verified first page title is 'The Internet'
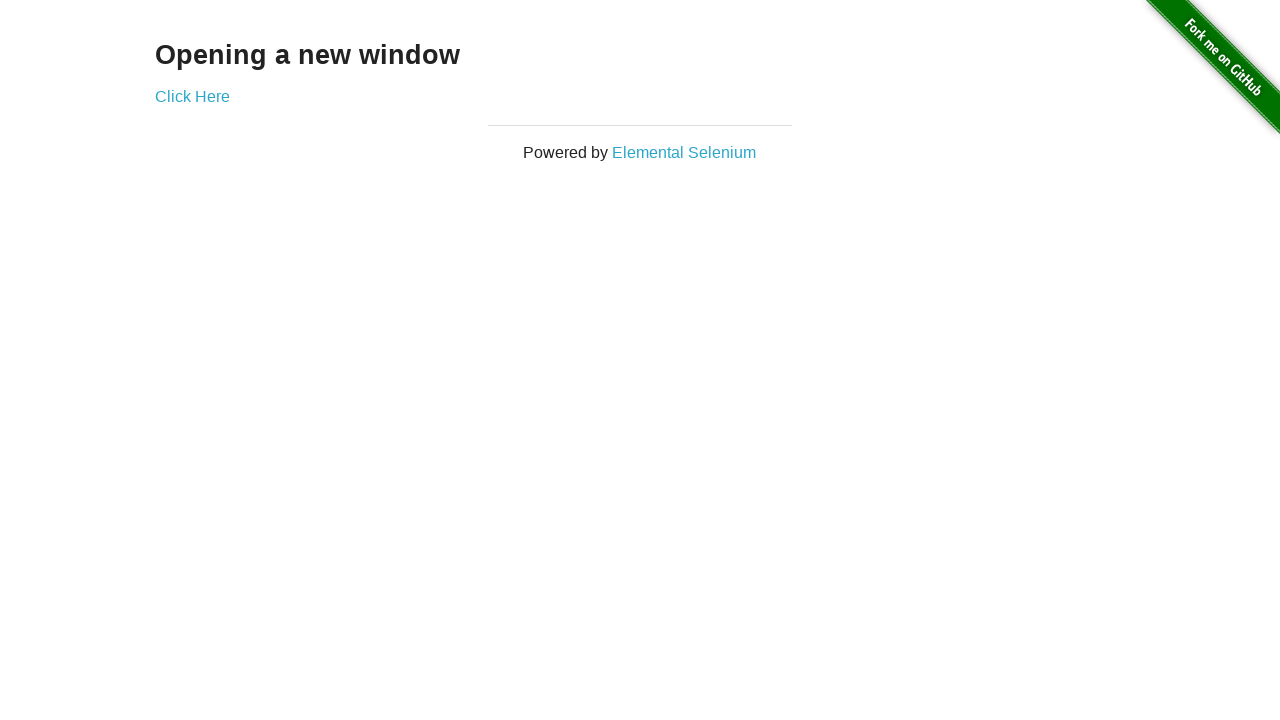

Clicked 'Click Here' link to open new window at (192, 96) on text=Click Here
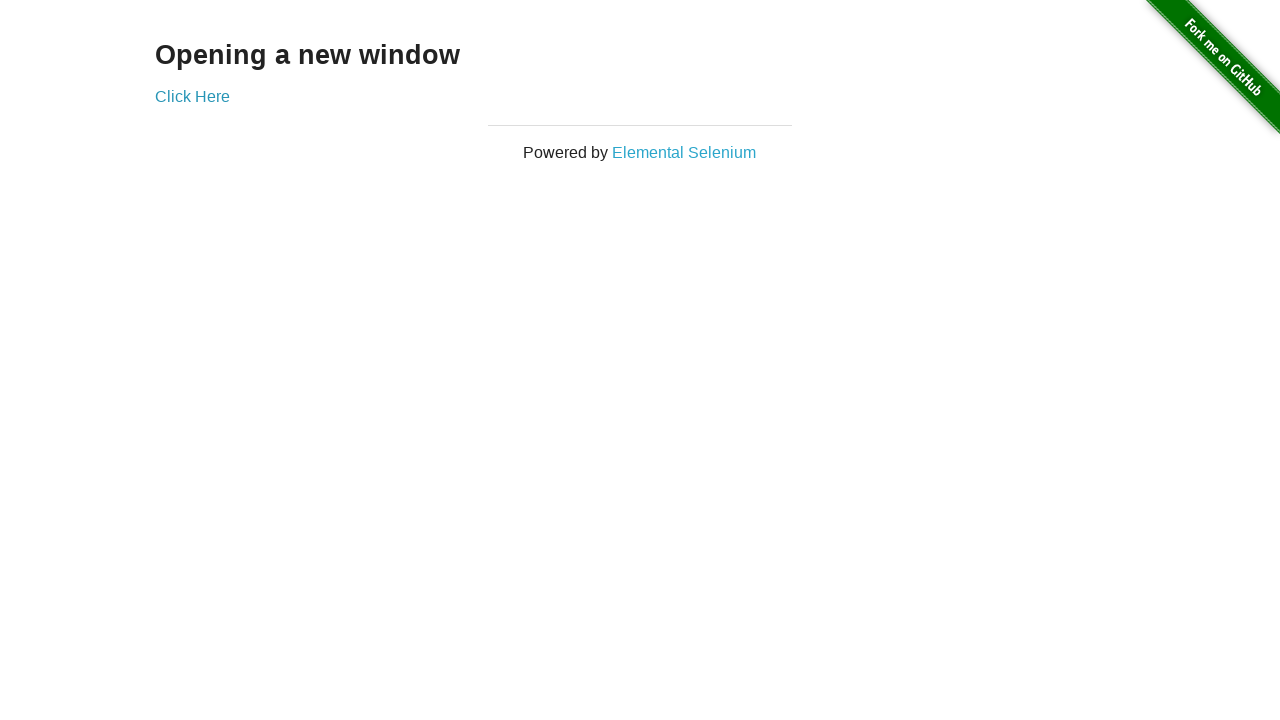

New window loaded and ready
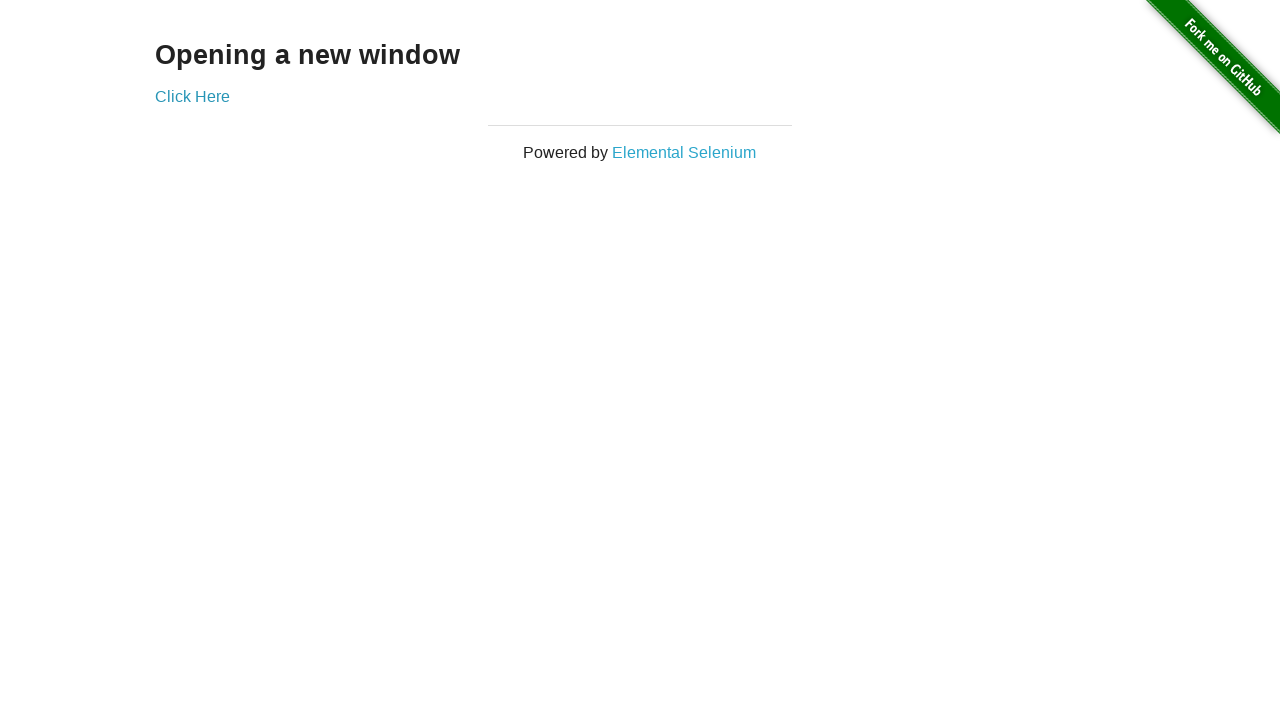

Verified new window title is 'New Window'
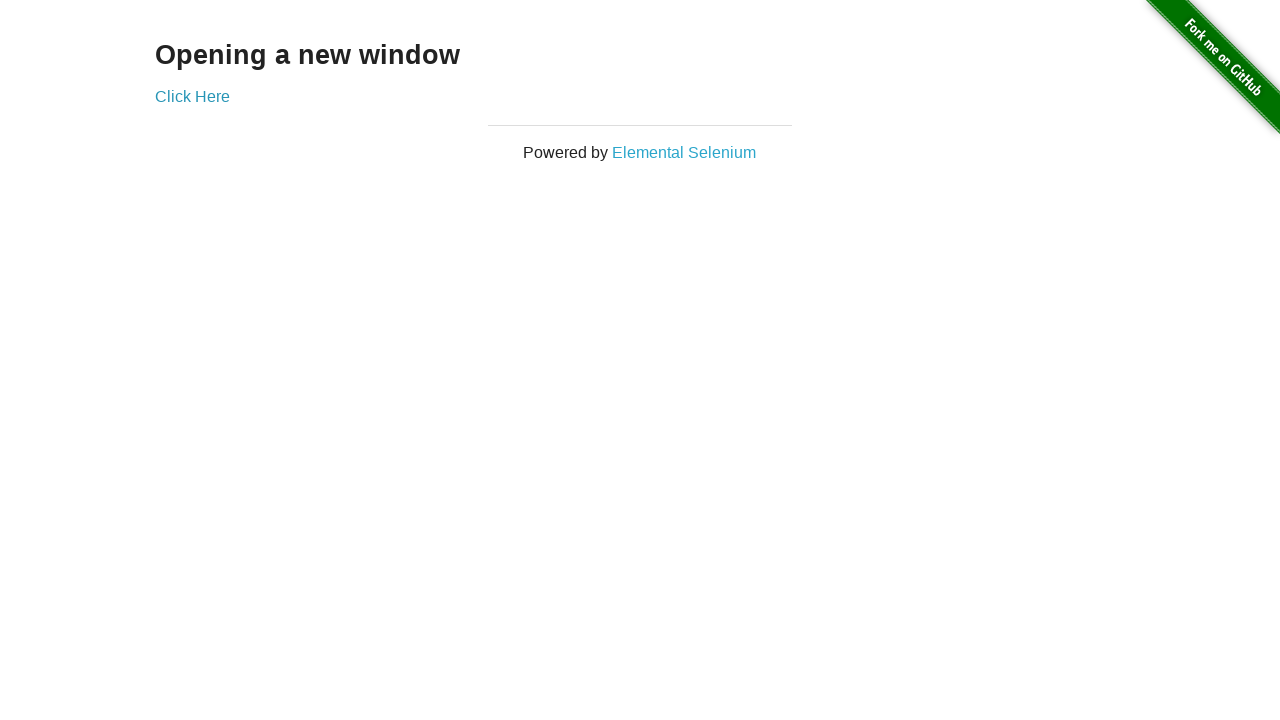

Switched back to first page
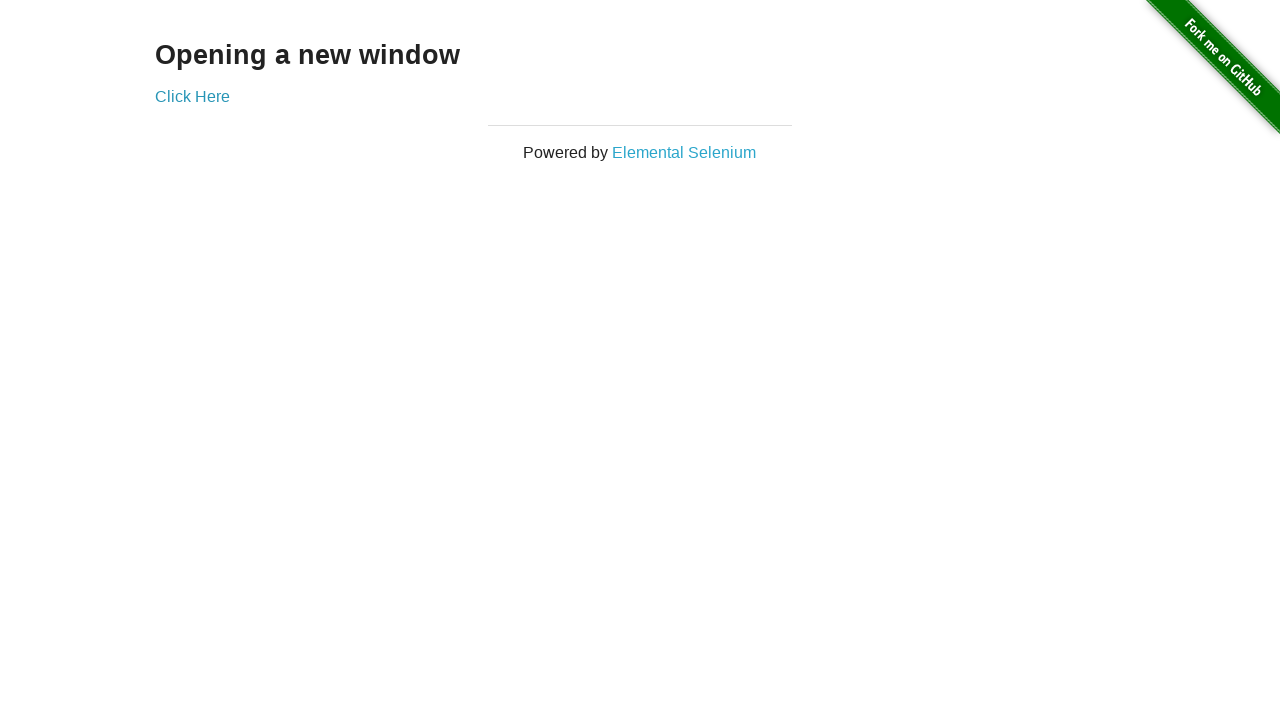

Verified first page title is 'The Internet' after switching back
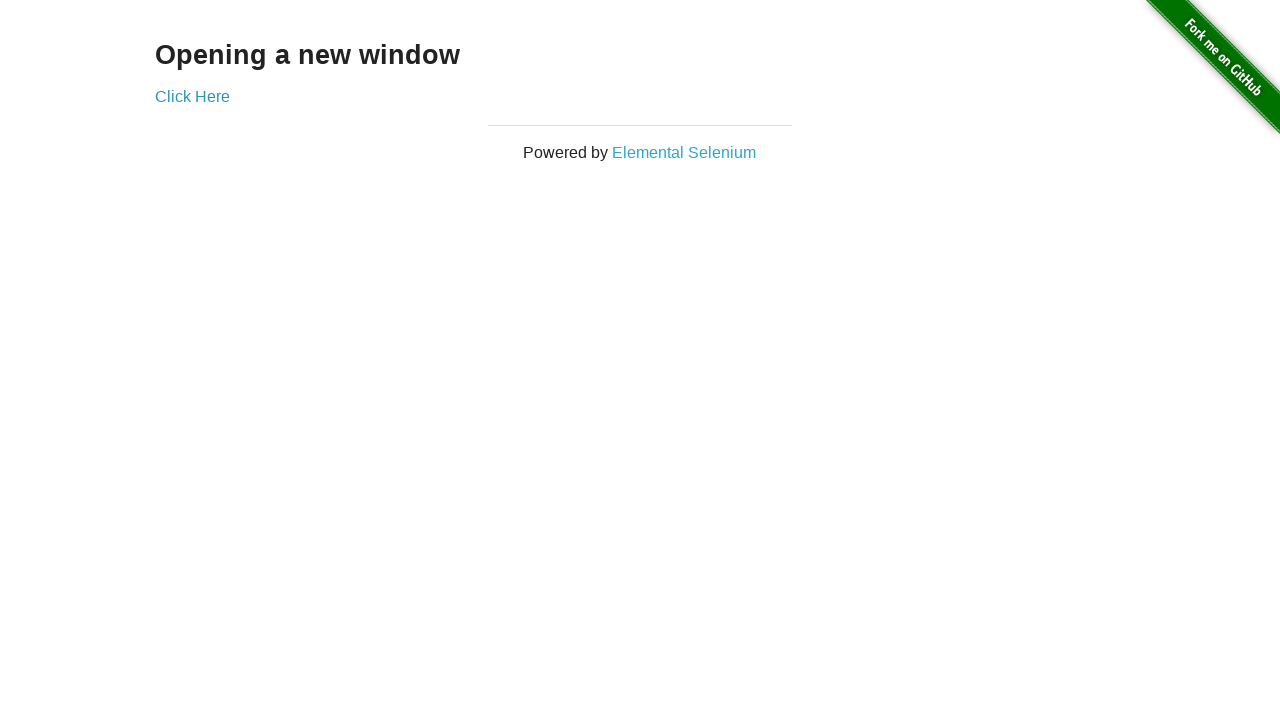

Switched to new window again
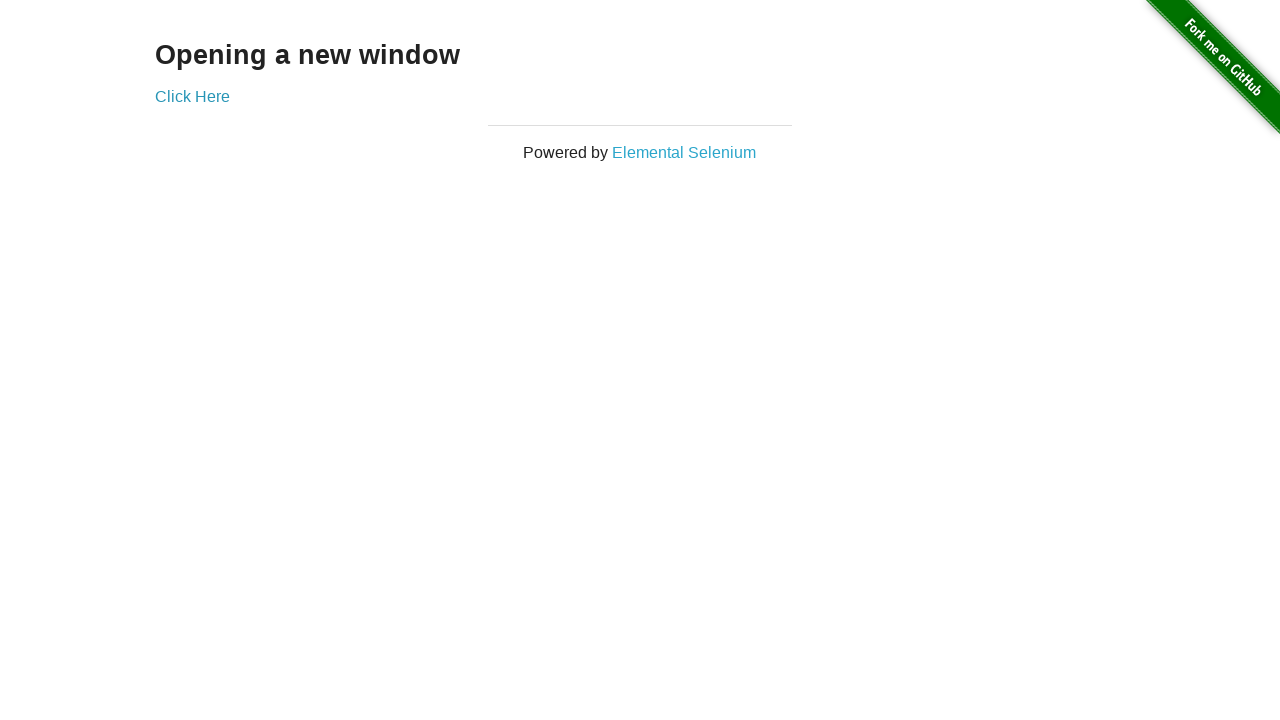

Switched back to first page again
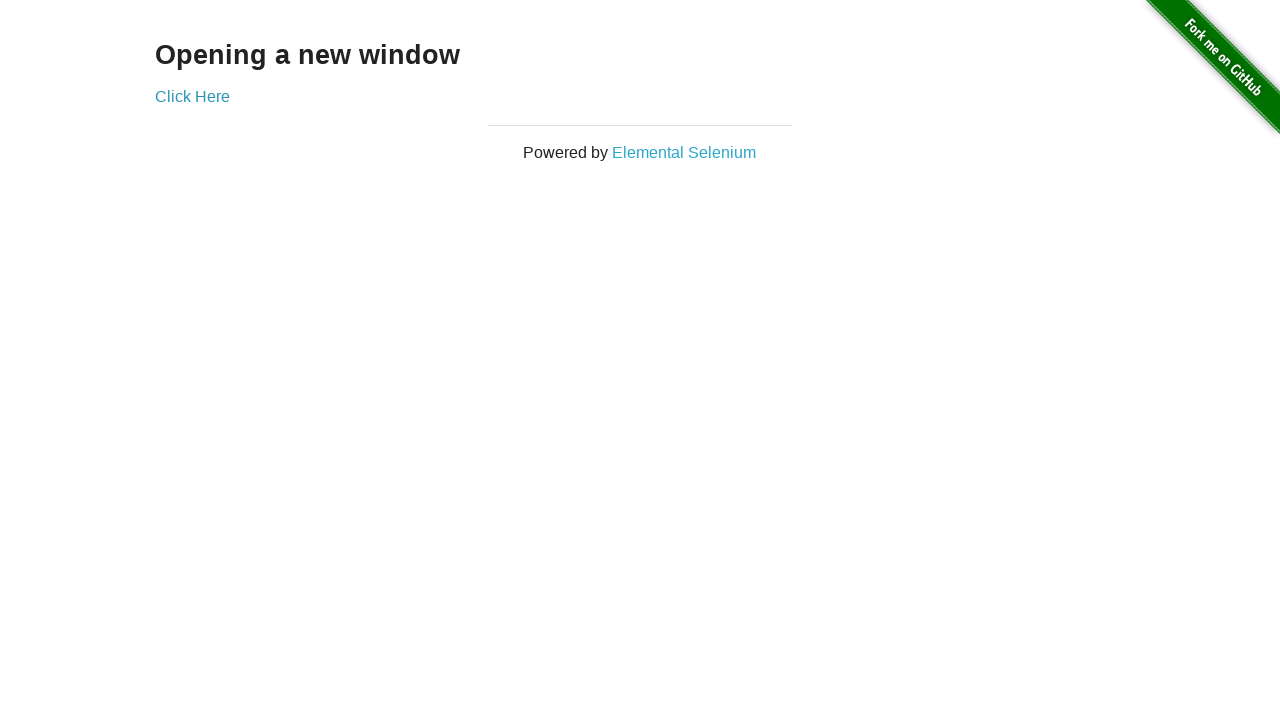

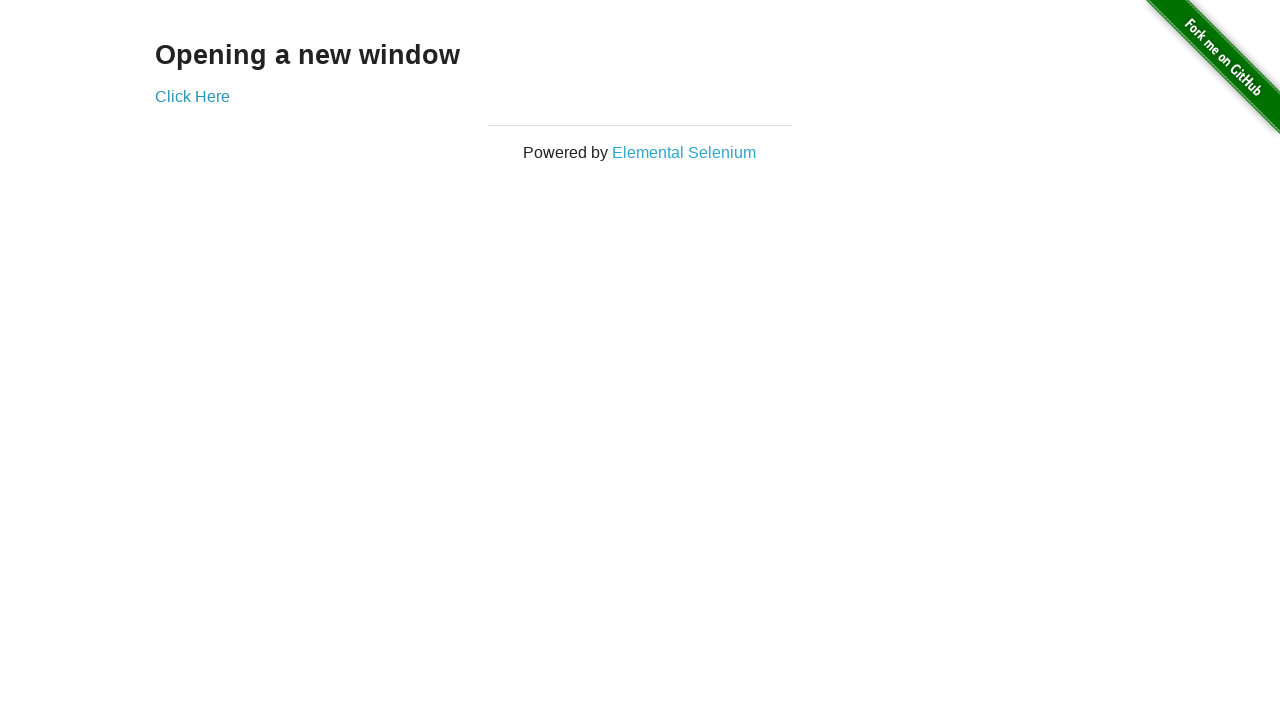